Navigates to the Home page by clicking the Home link in the navigation bar

Starting URL: https://www.demoblaze.com/

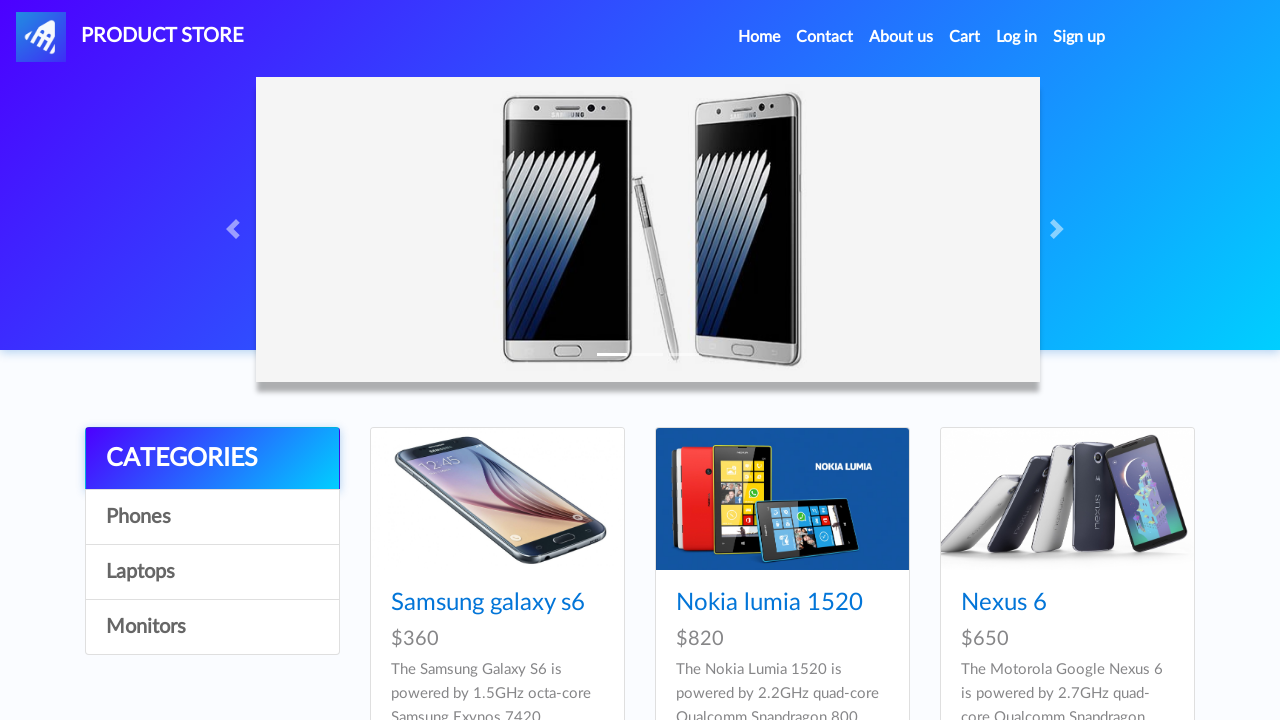

Navigated to Home page at https://www.demoblaze.com/
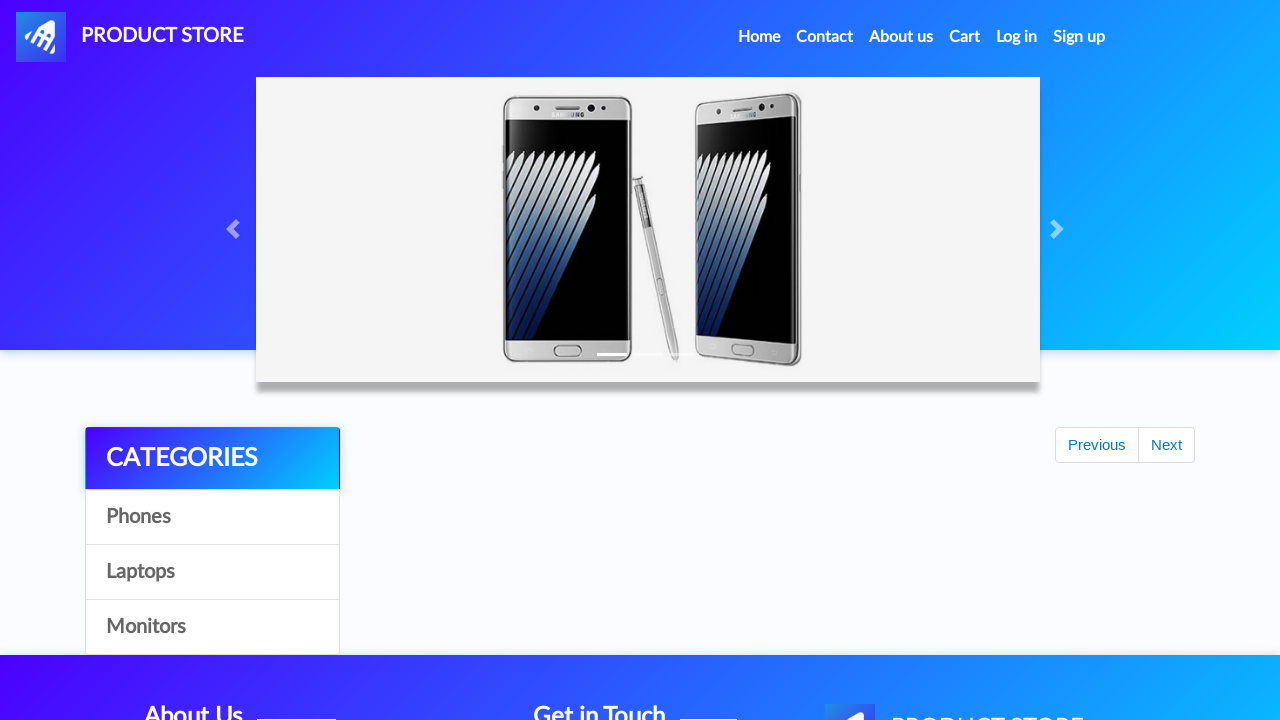

Clicked Home link in the navigation bar at (759, 37) on xpath=//*[@id='navbarExample']/ul/li[1]/a
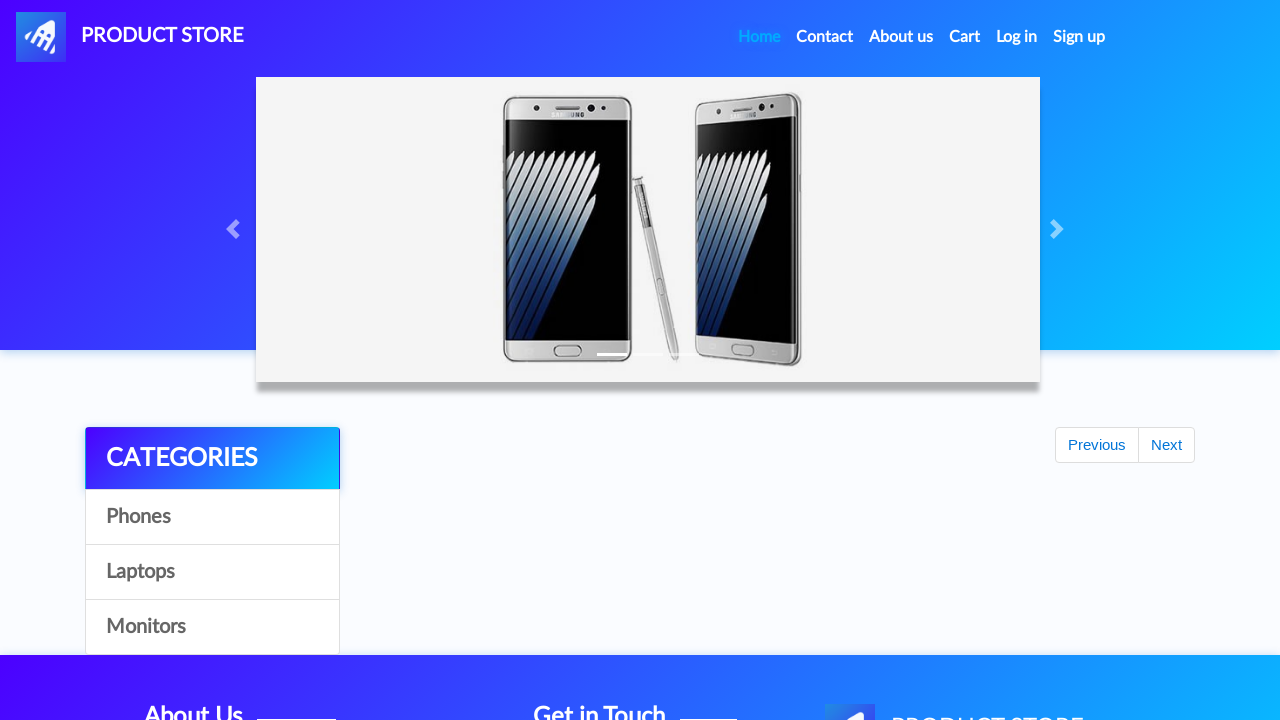

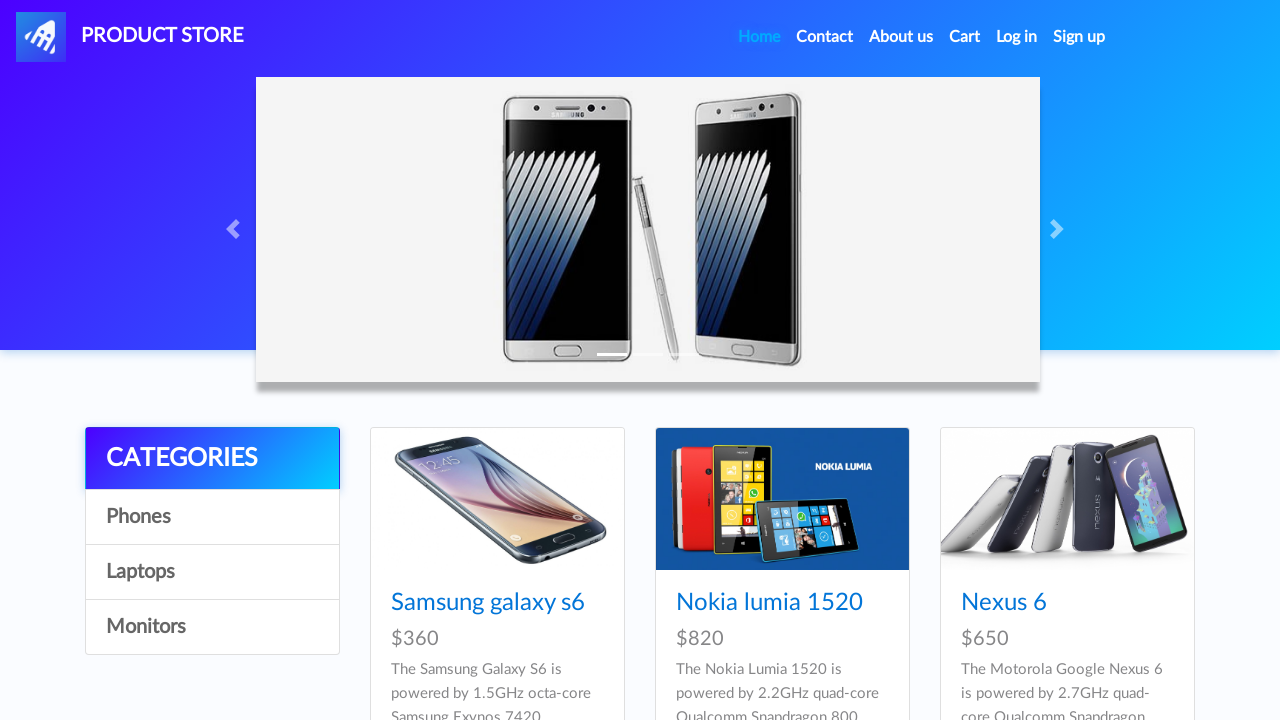